Clicks on the Signup/Login button and verifies navigation to the login page

Starting URL: https://automationexercise.com/

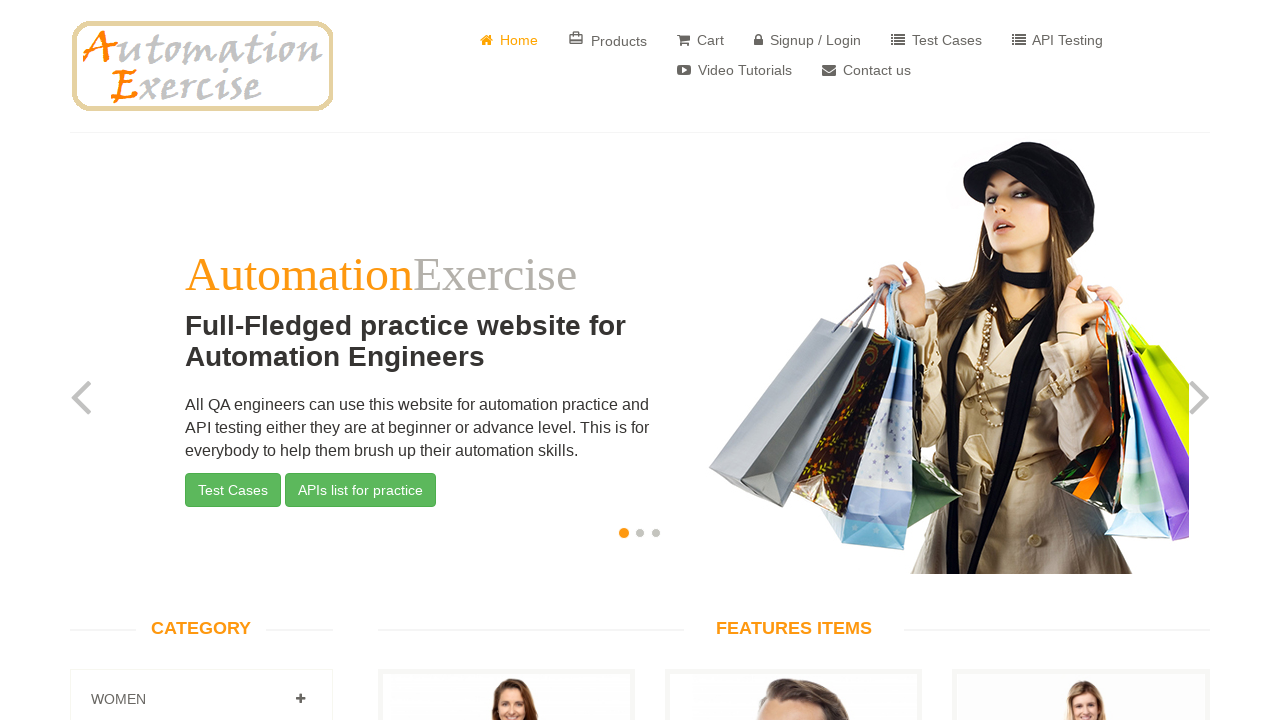

Clicked on the Signup / Login button at (808, 40) on a:has-text('Signup / Login')
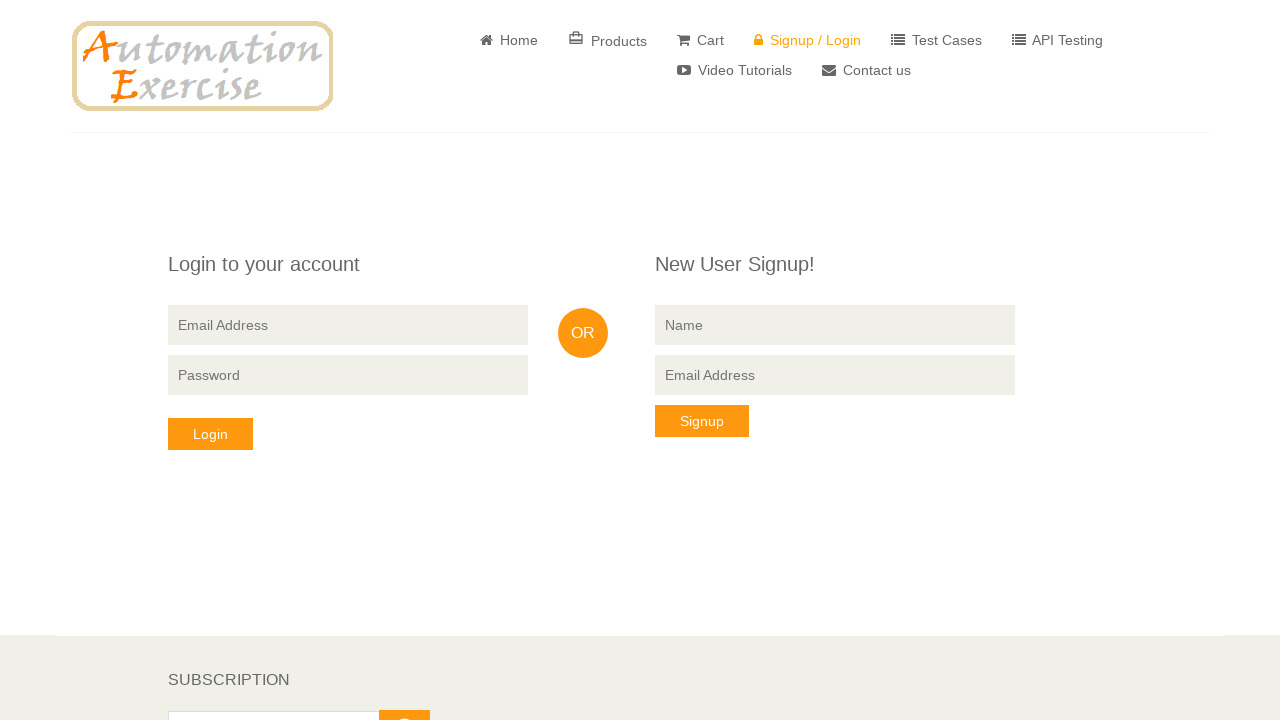

Waited for page to load (domcontentloaded)
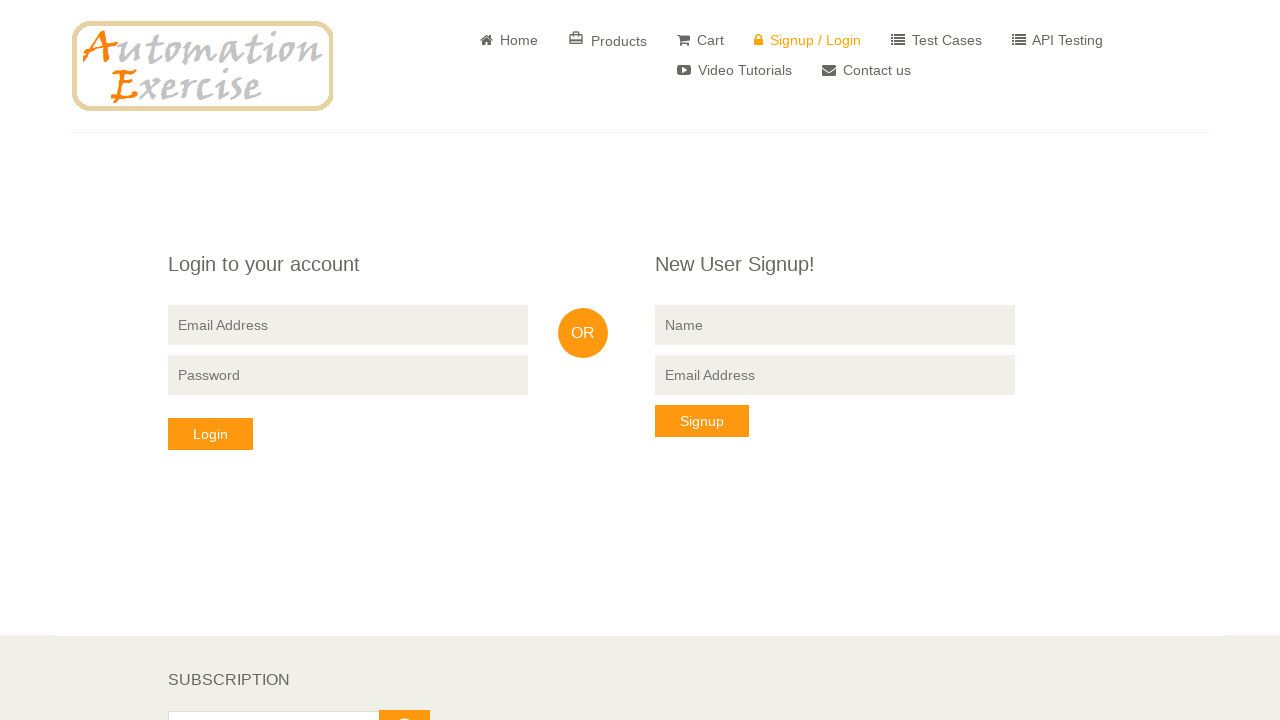

Verified that 'Signup / Login' is present in page title
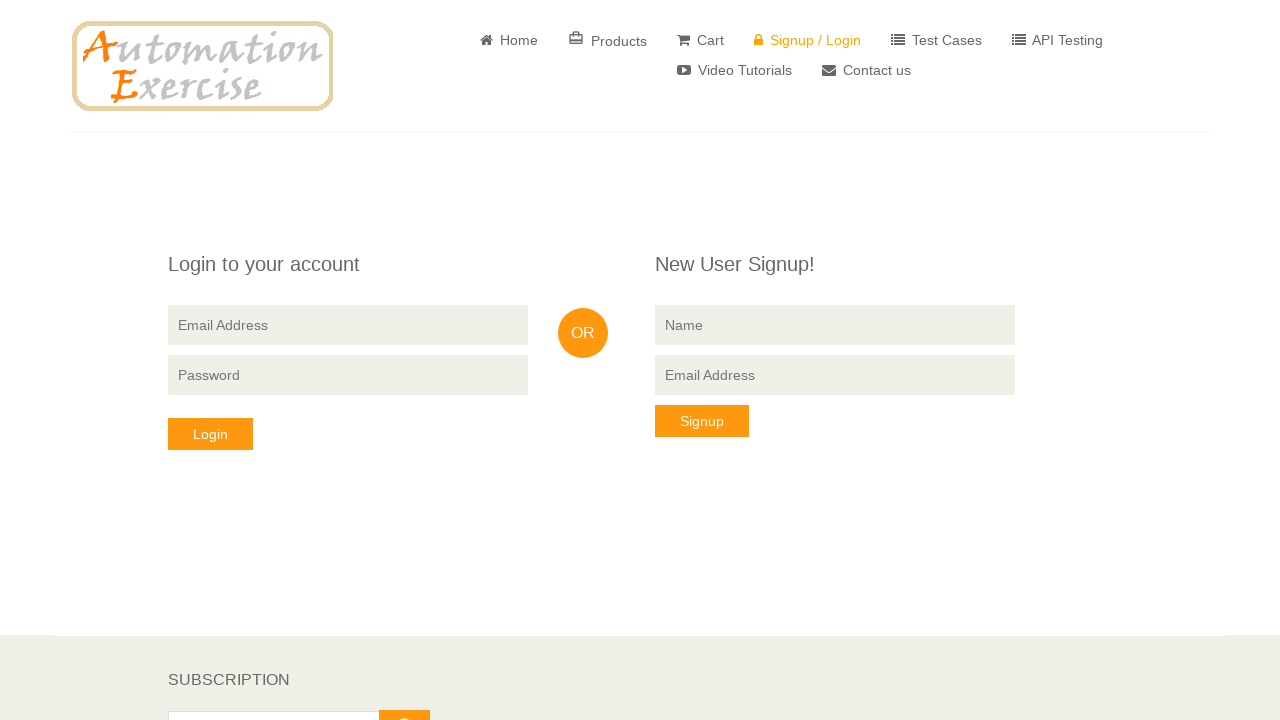

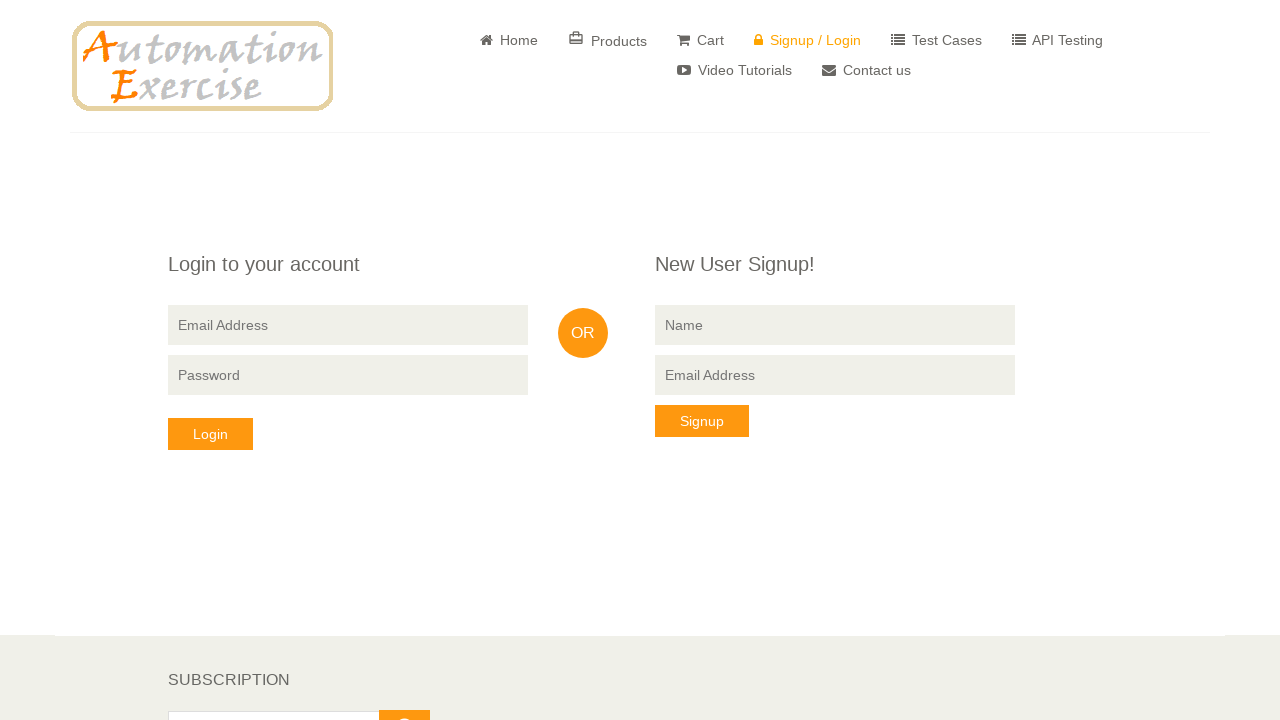